Tests a to-do application by clicking on list items to mark them complete, adding a new todo item with text "LambdaTest", and verifying the heading is displayed and clickable.

Starting URL: https://stage-lambda-devops-use-only.lambdatestinternal.com/To-do-app/index.html

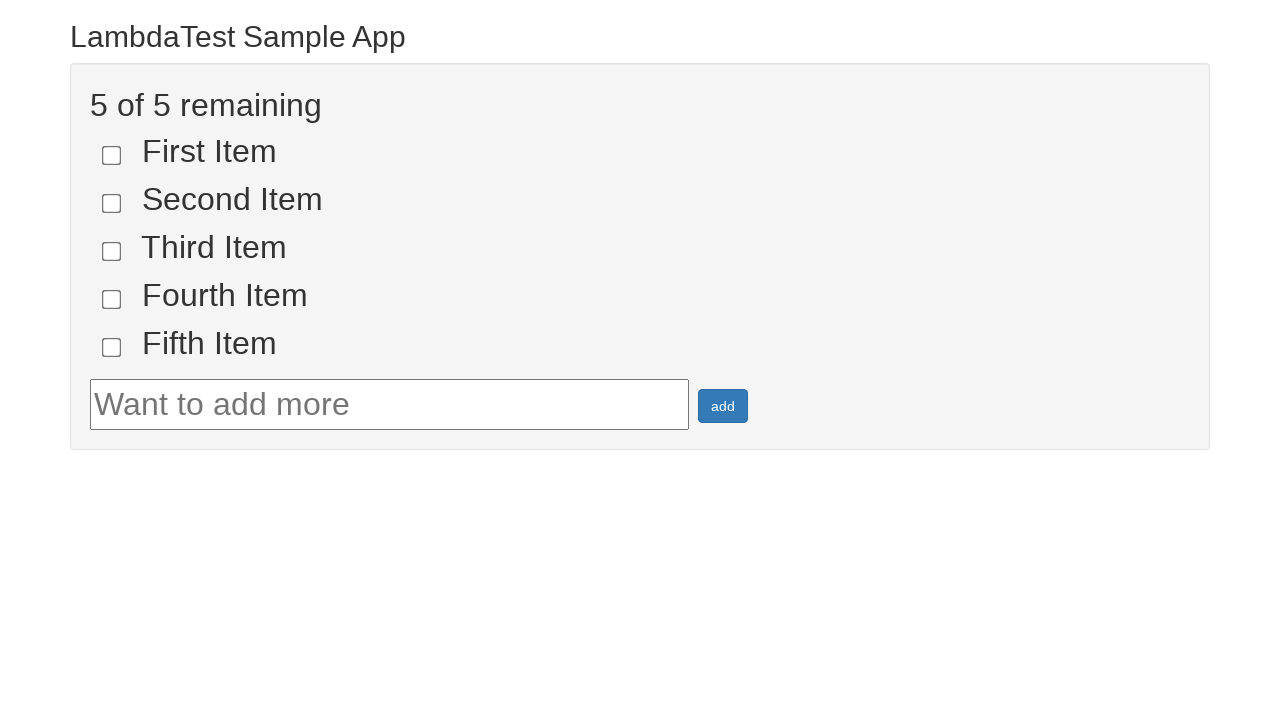

Set viewport size to 1920x1080
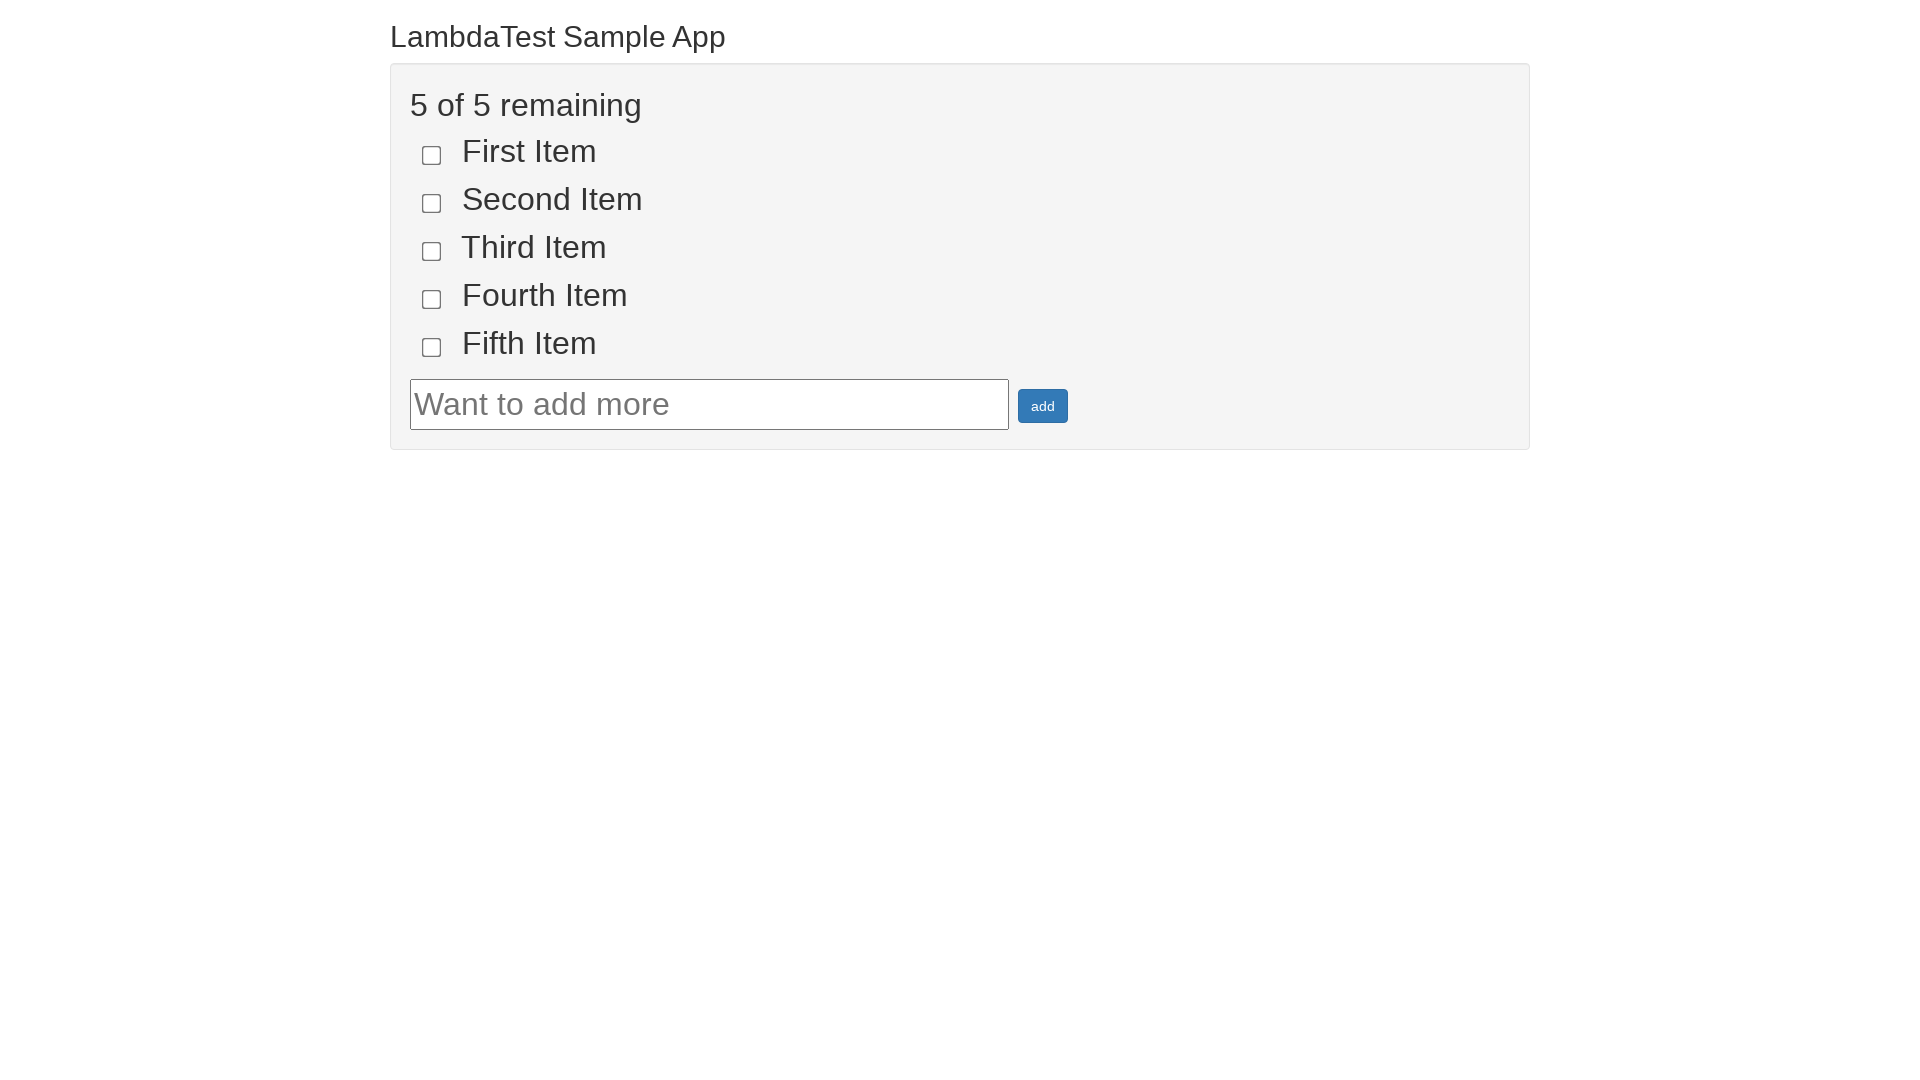

Clicked first list item to mark it complete at (432, 155) on [name='li1']
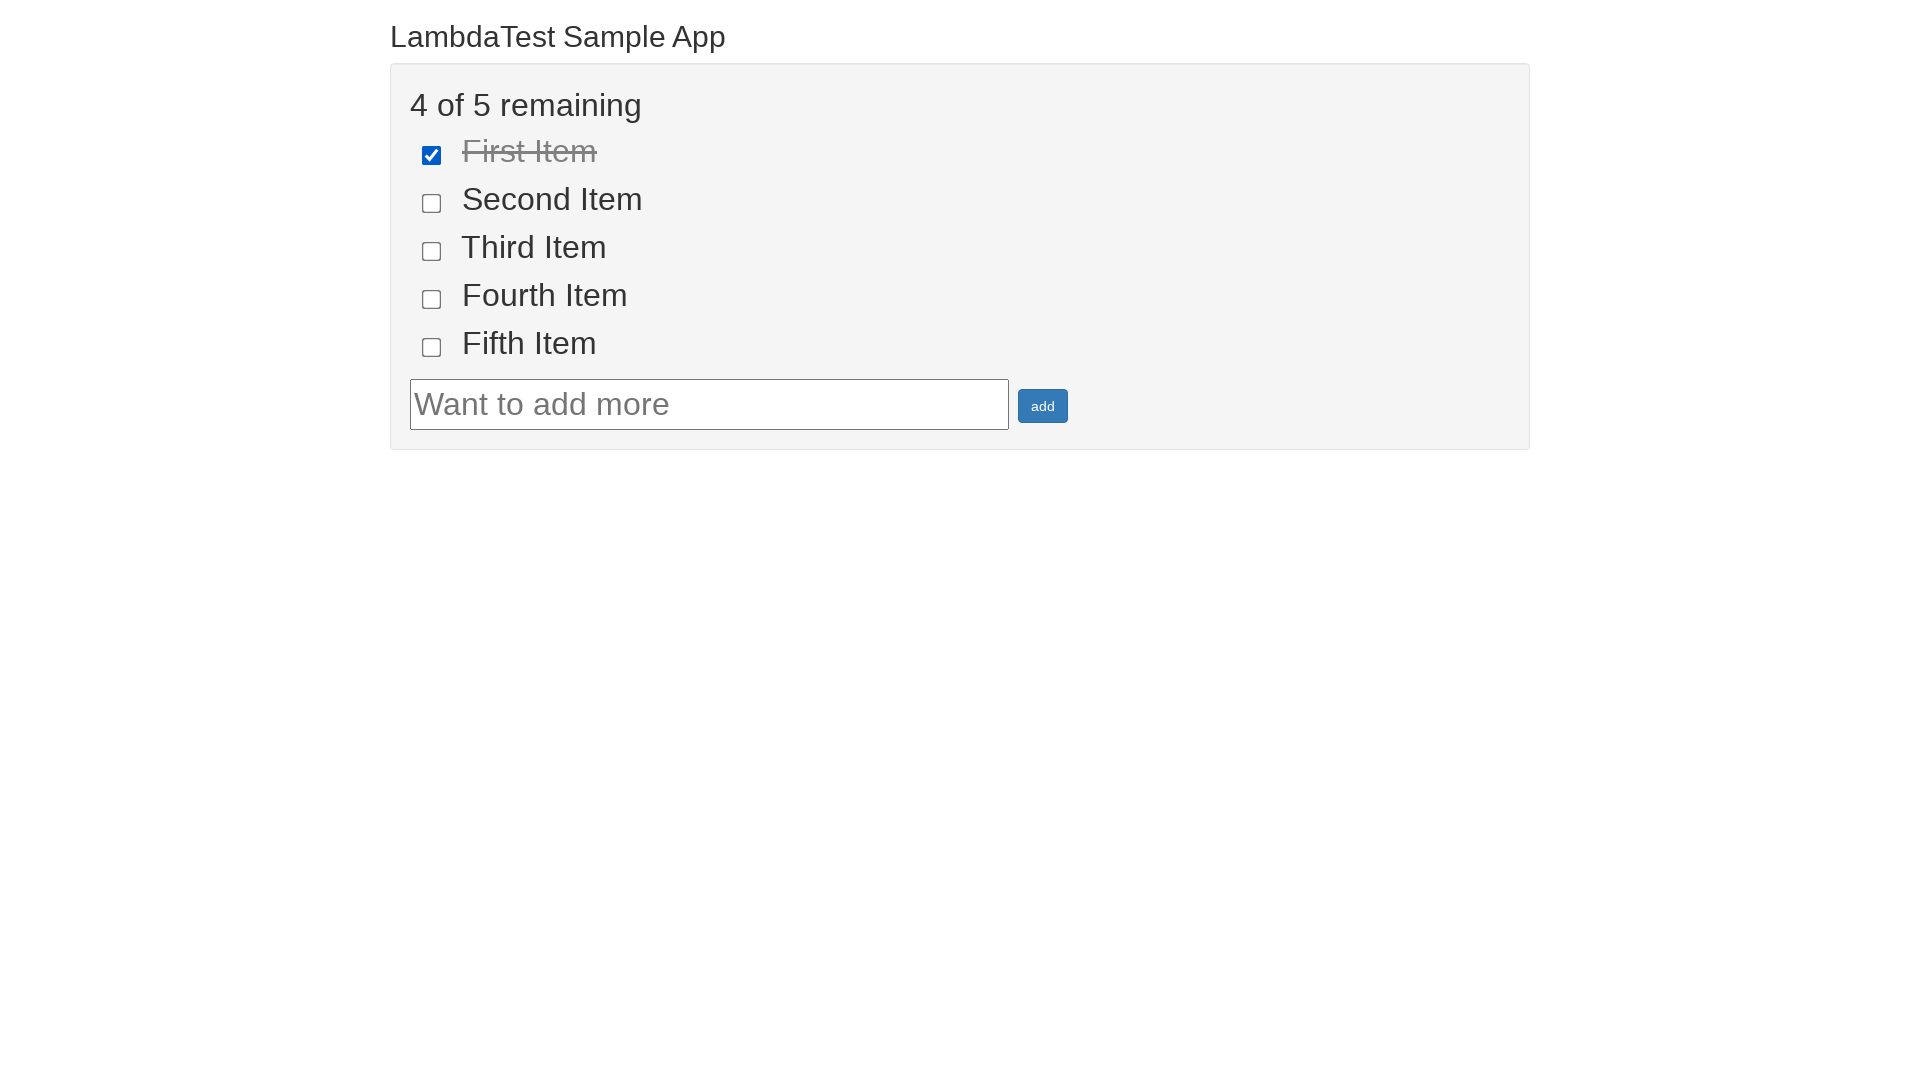

Clicked second list item to mark it complete at (432, 203) on [name='li2']
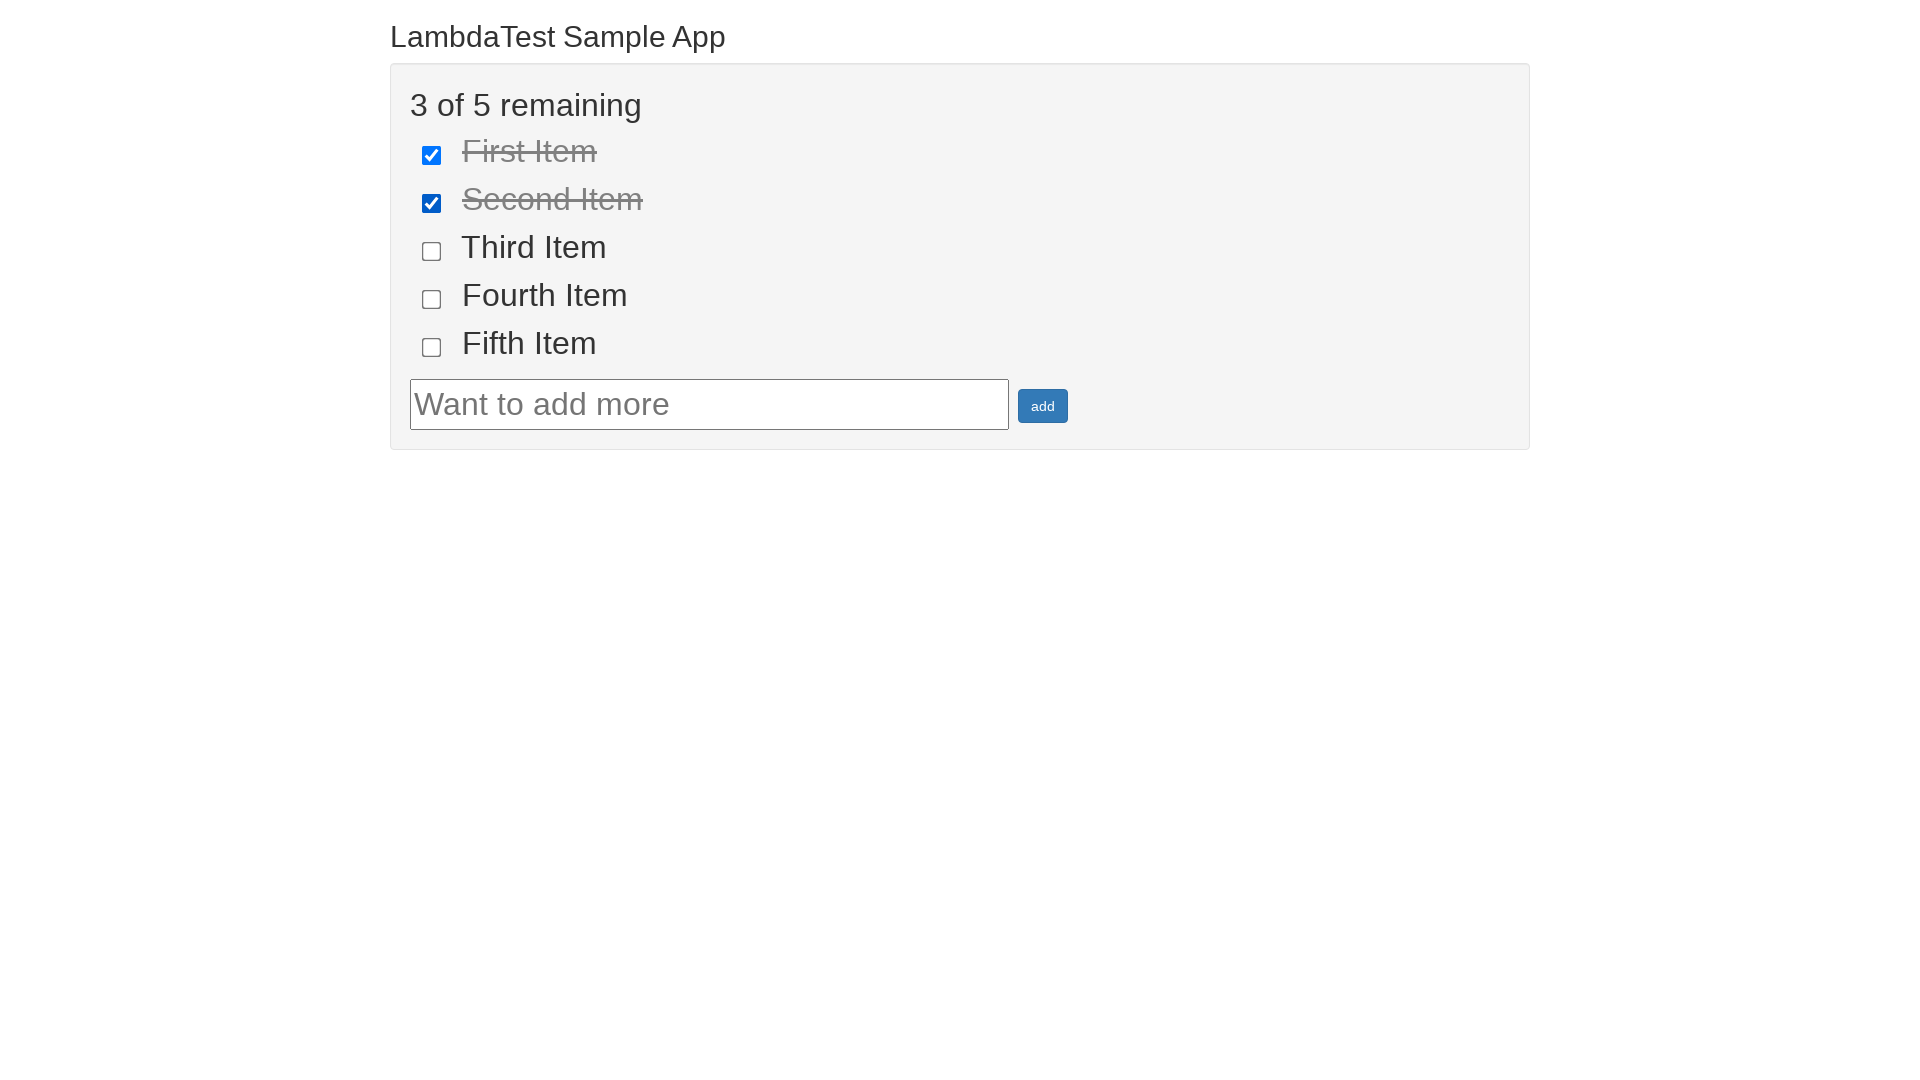

Filled todo input field with 'LambdaTest' on #sampletodotext
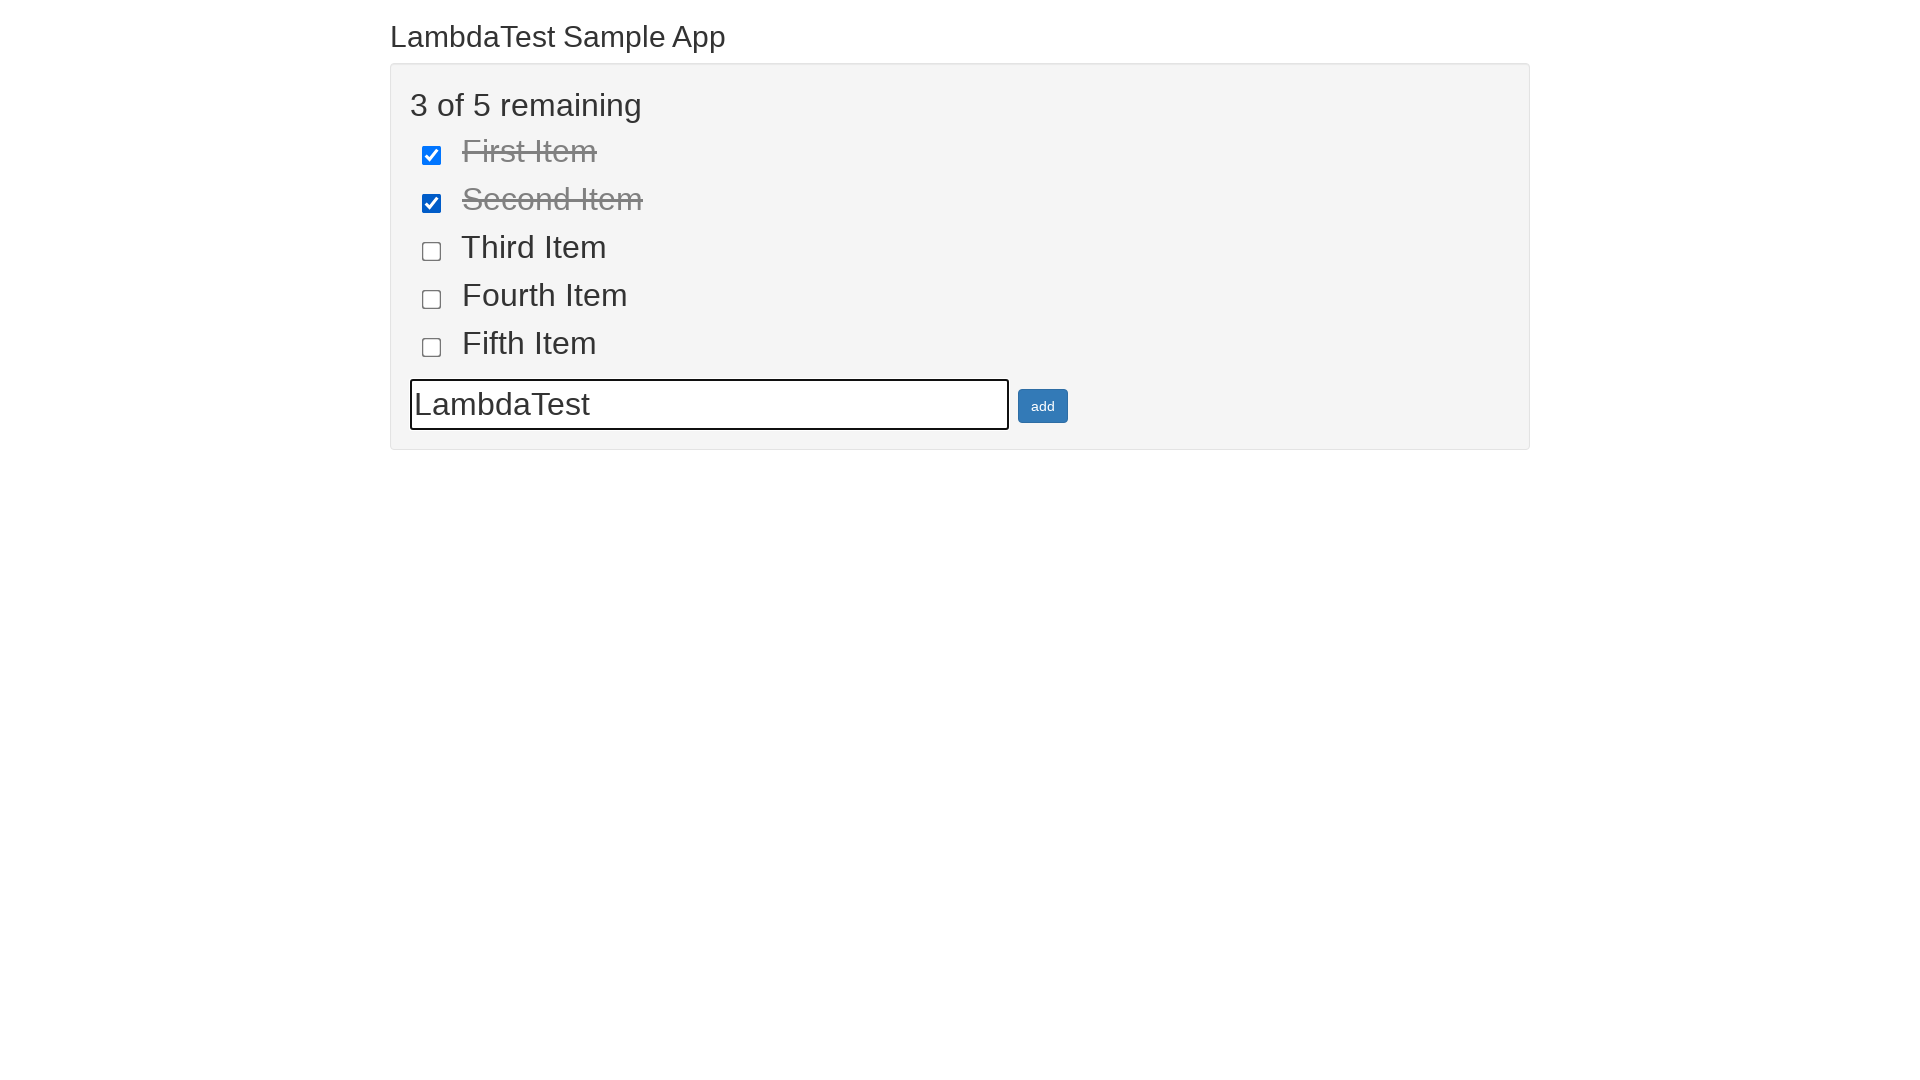

Clicked add button to create new todo item at (1043, 406) on #addbutton
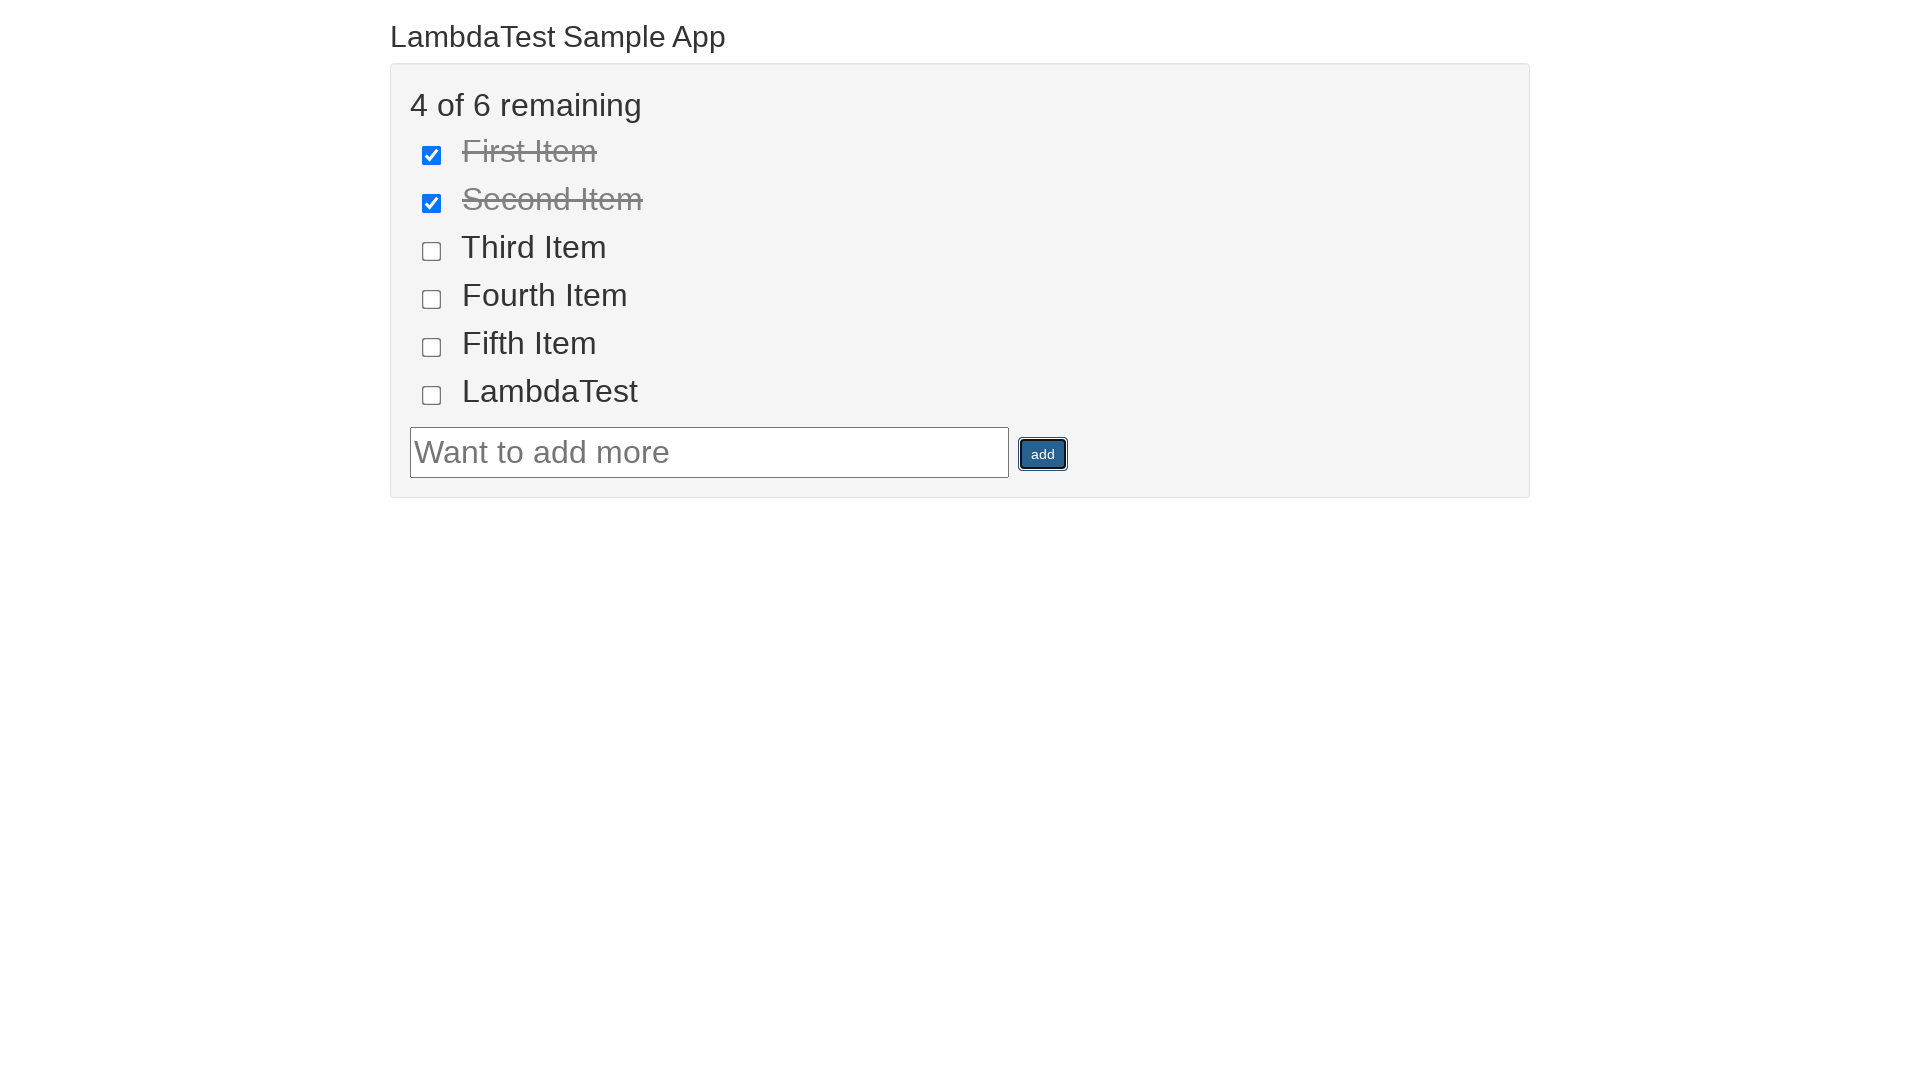

Verified heading is visible
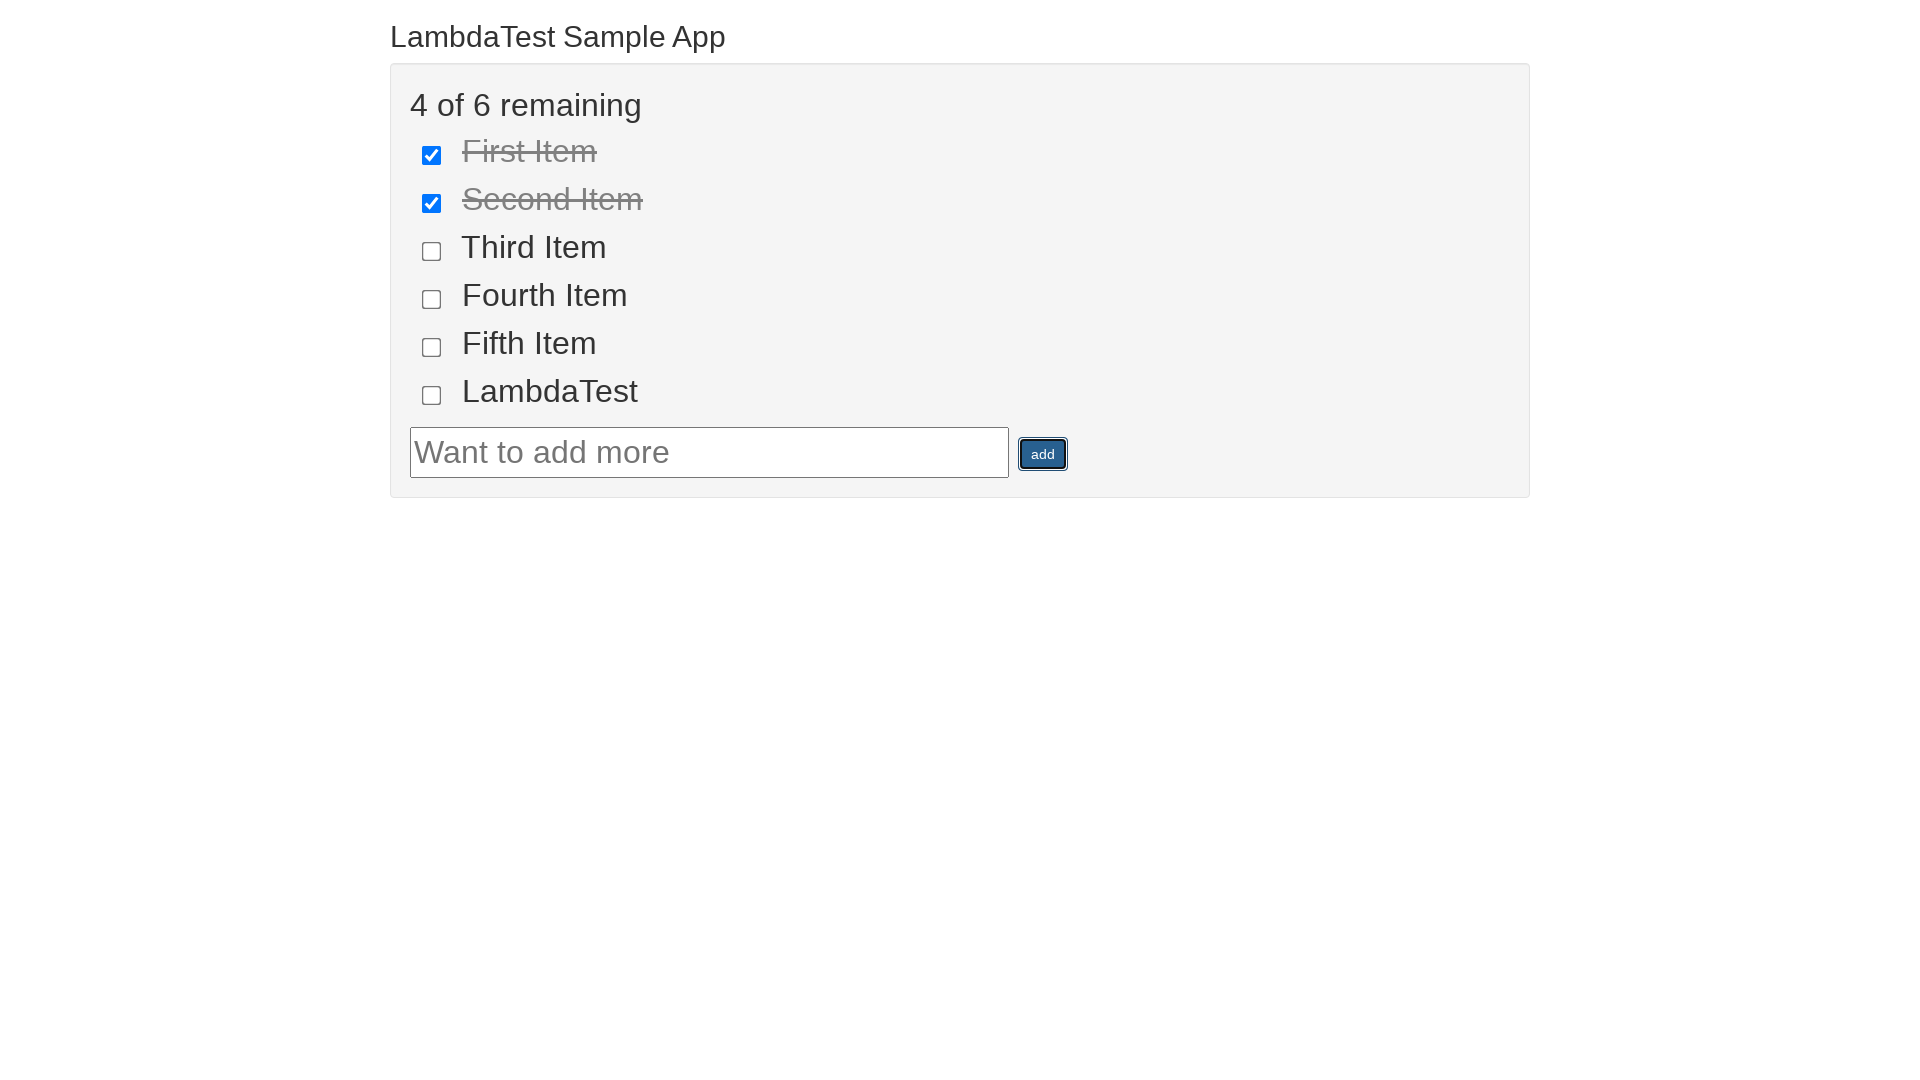

Clicked heading element at (960, 36) on .container h2
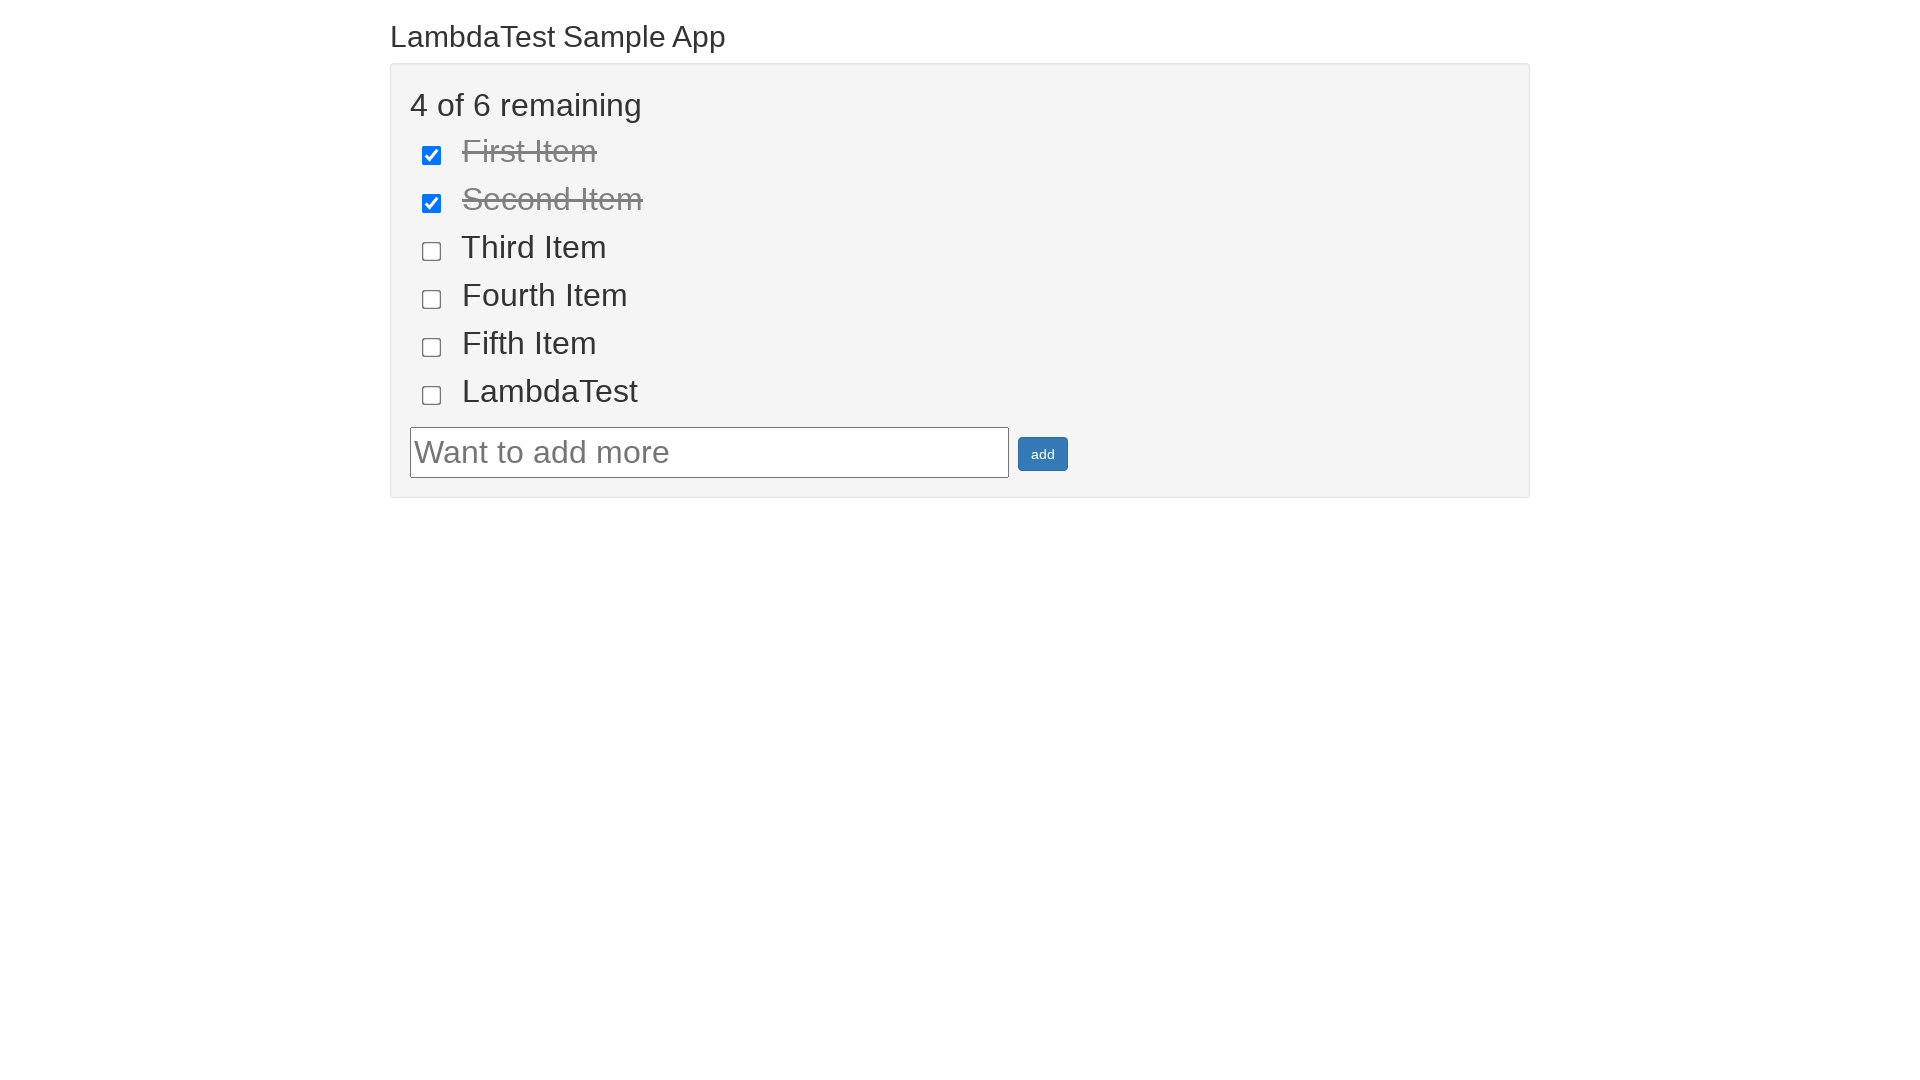

Clicked heading element again at (960, 36) on .container h2
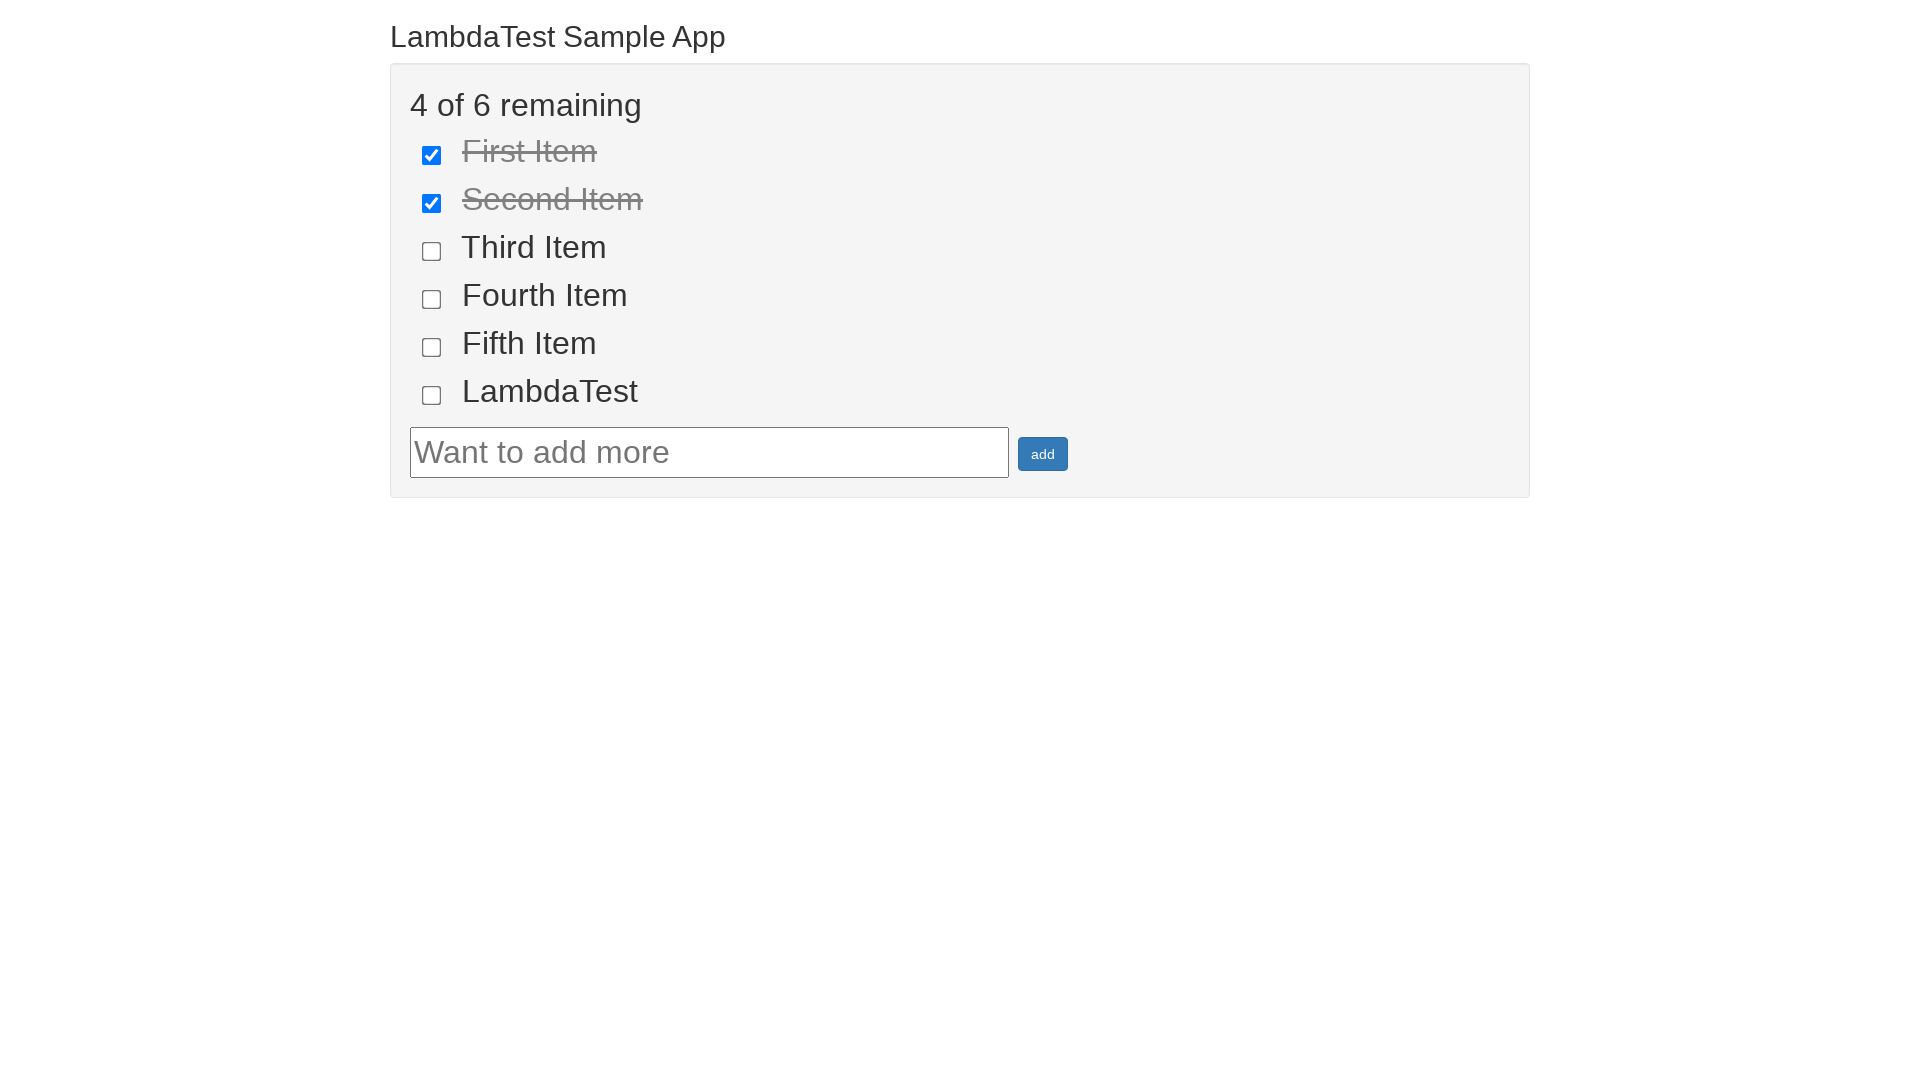

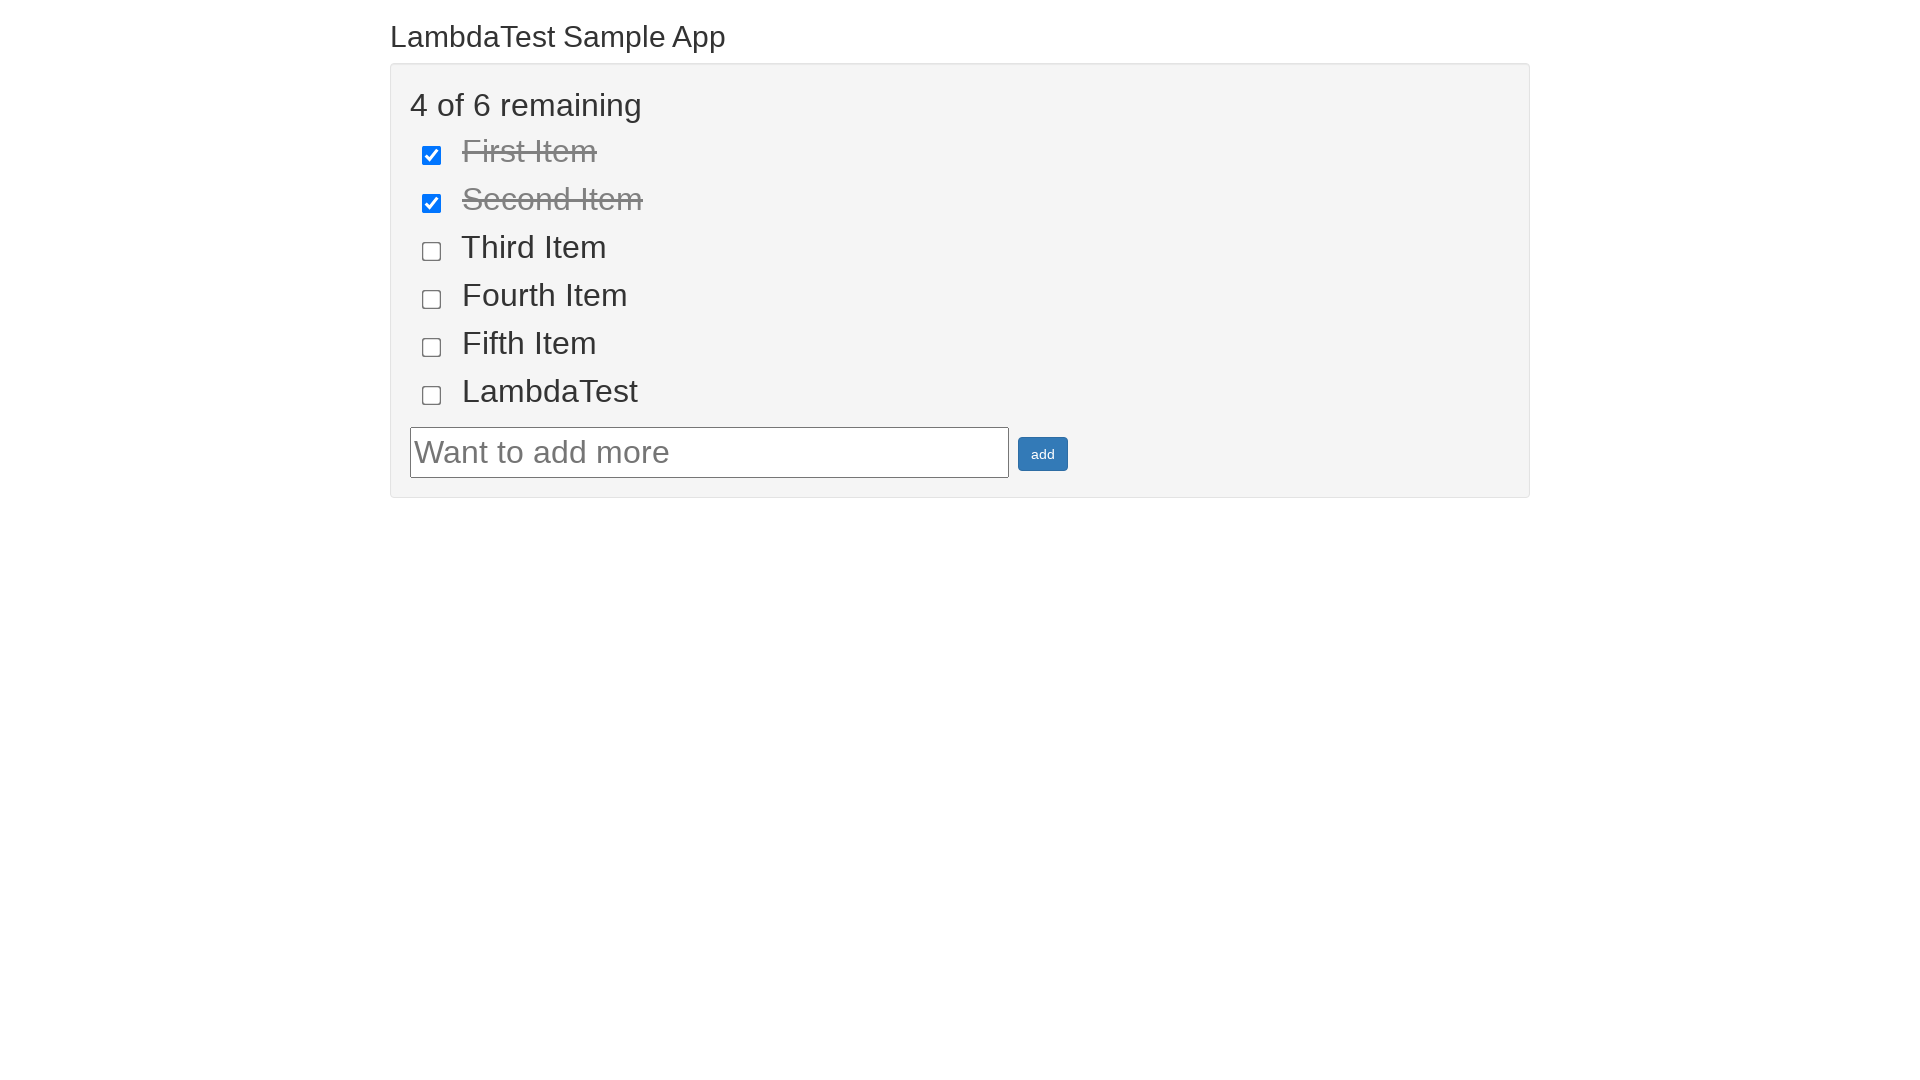